Tests a multi-step form workflow: clicks on a dynamically calculated link (based on pi^e), then fills out a personal information form with first name, last name, city, and country fields, and submits it.

Starting URL: http://suninjuly.github.io/find_link_text

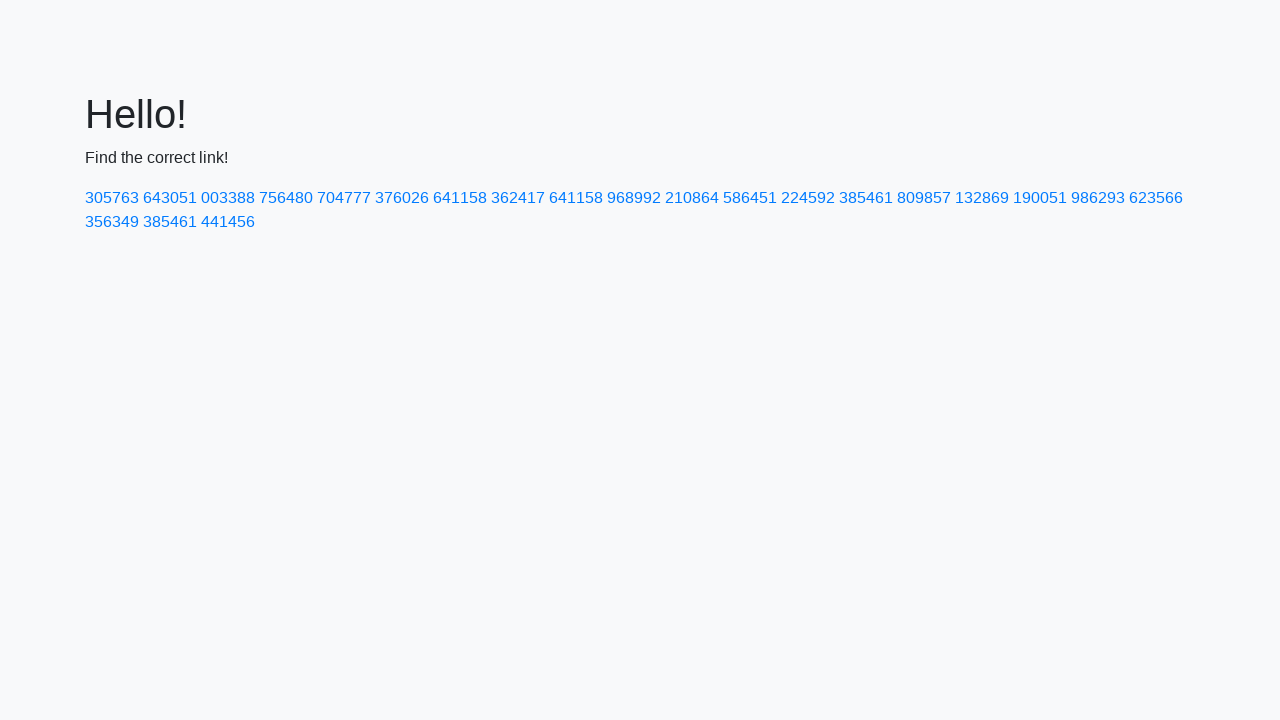

Clicked dynamically calculated link with text '224592' (pi^e * 10000) at (808, 198) on text=224592
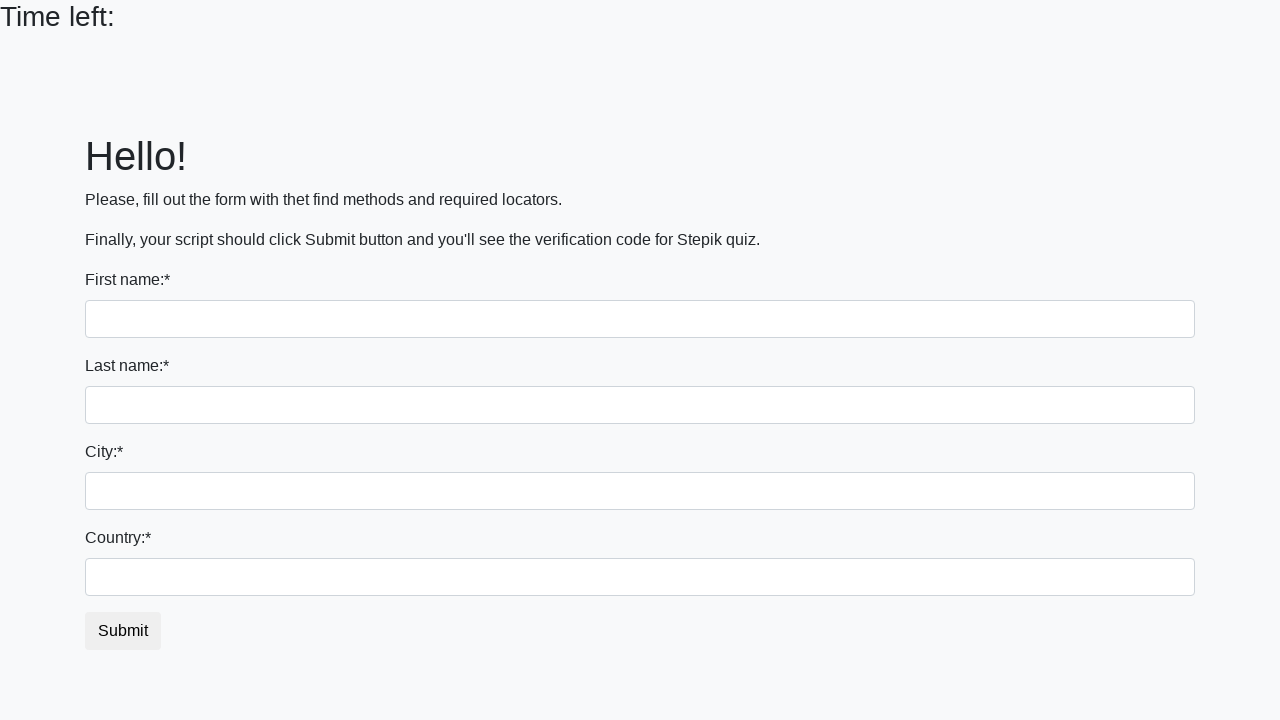

Filled first name field with 'Ivan' on input
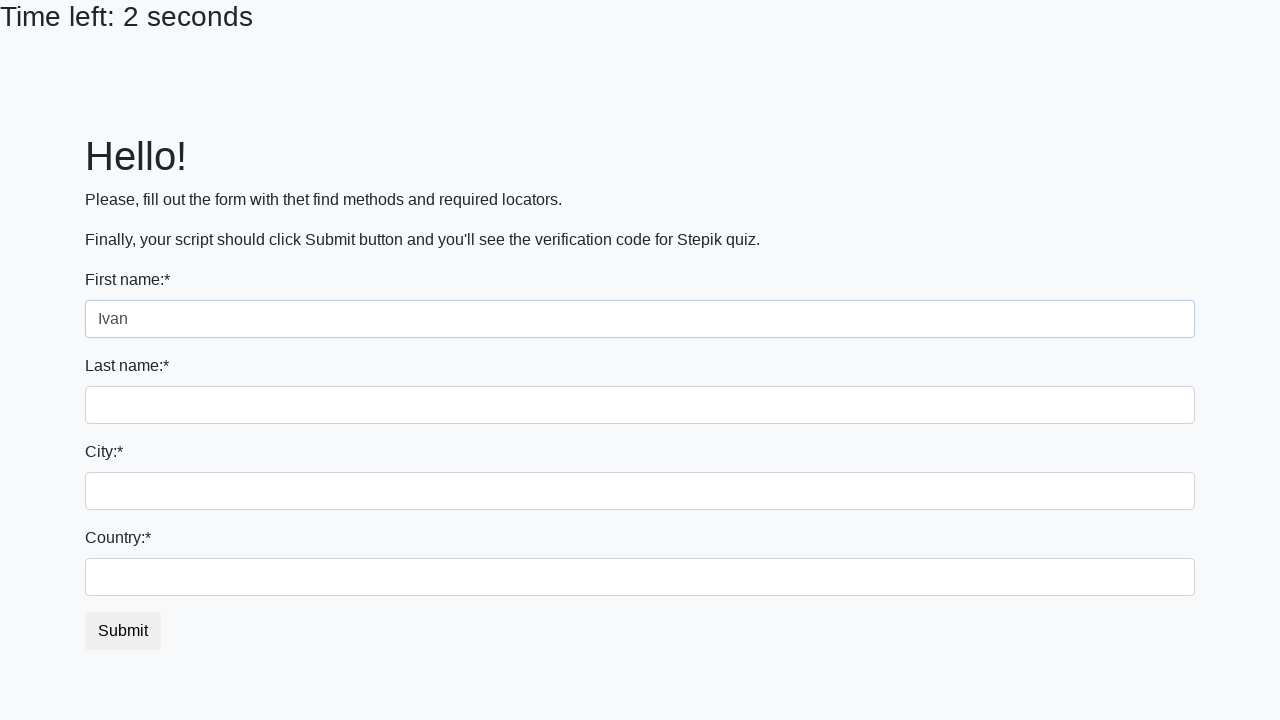

Filled last name field with 'Petrov' on input[name='last_name']
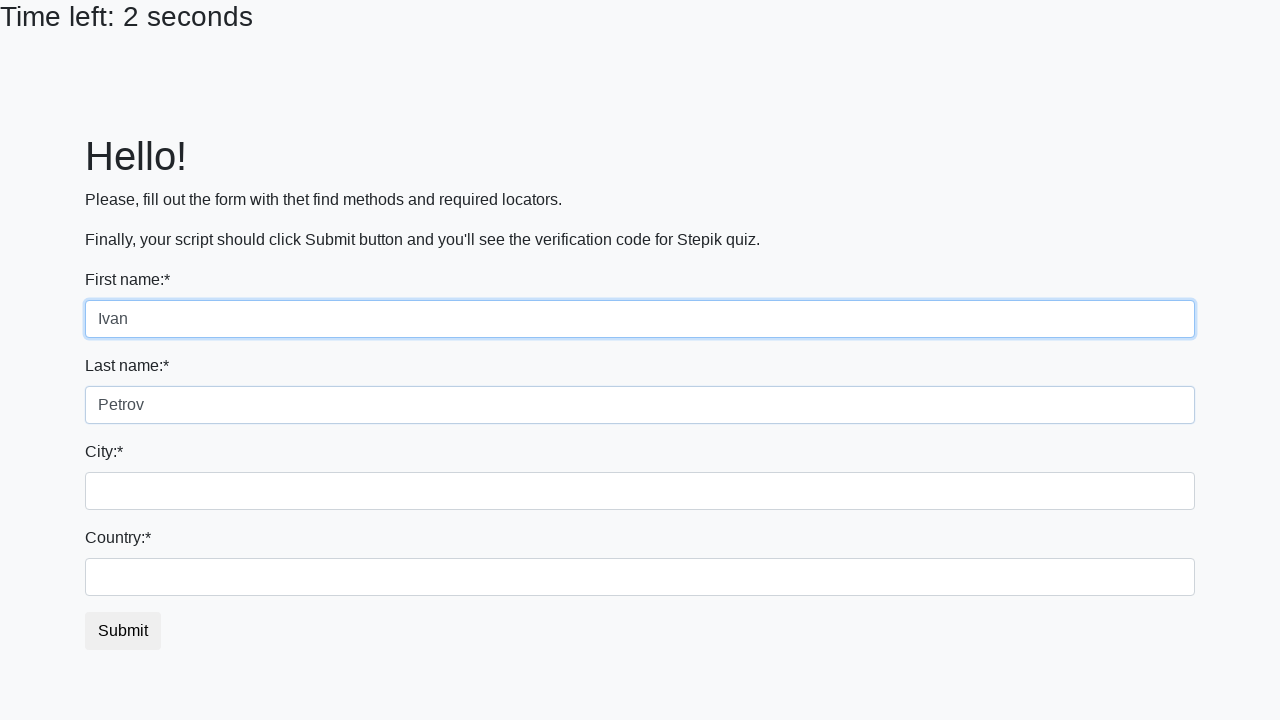

Filled city field with 'Smolensk' on .form-control.city
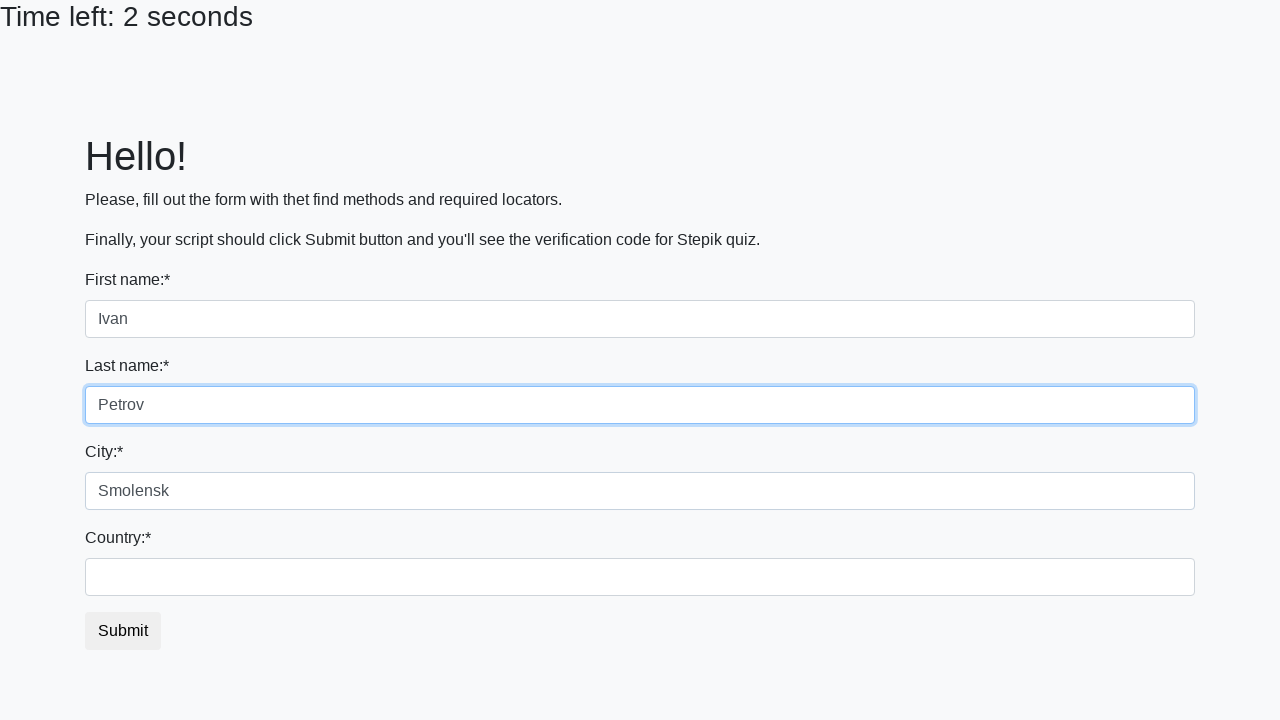

Filled country field with 'Russia' on #country
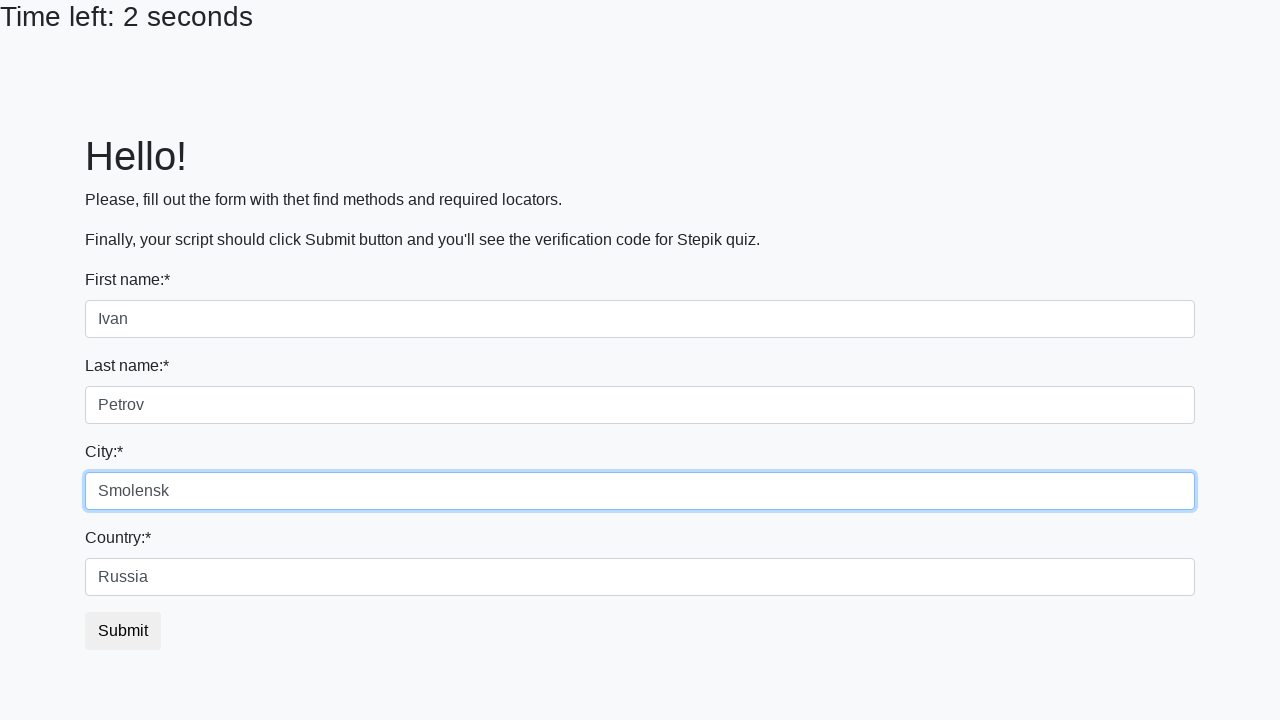

Clicked submit button to submit the form at (123, 631) on .btn.btn-default
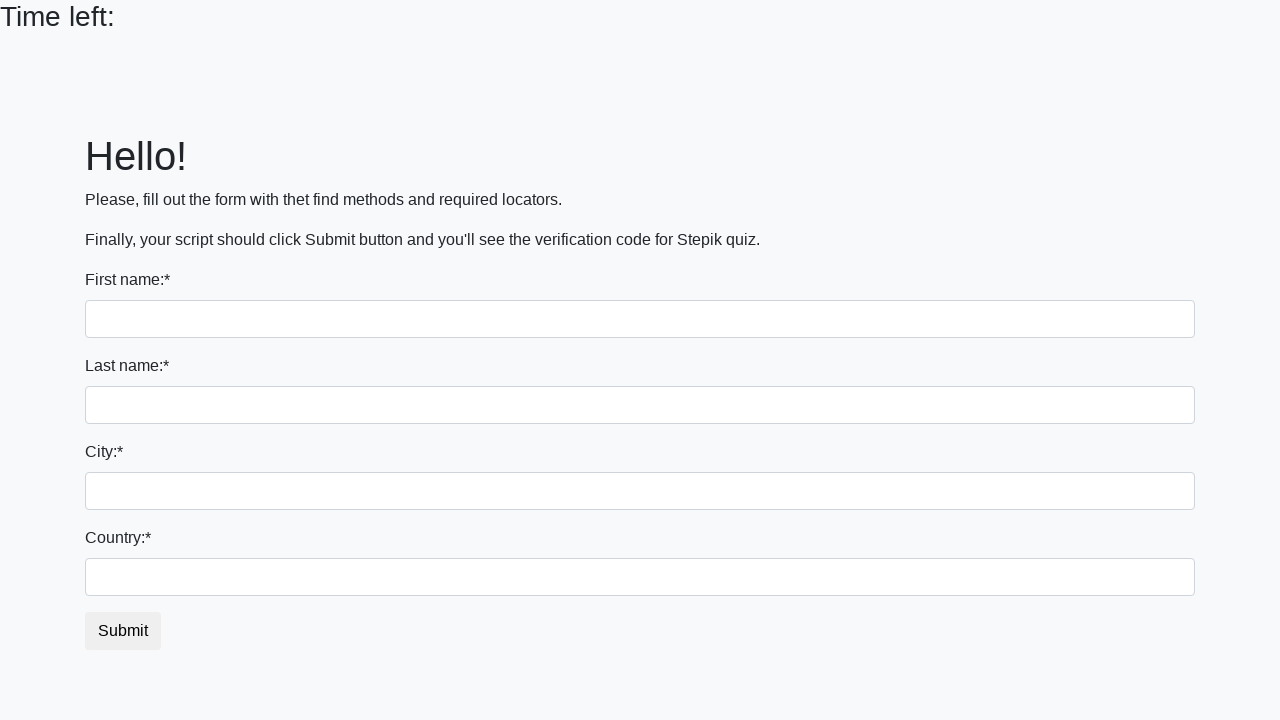

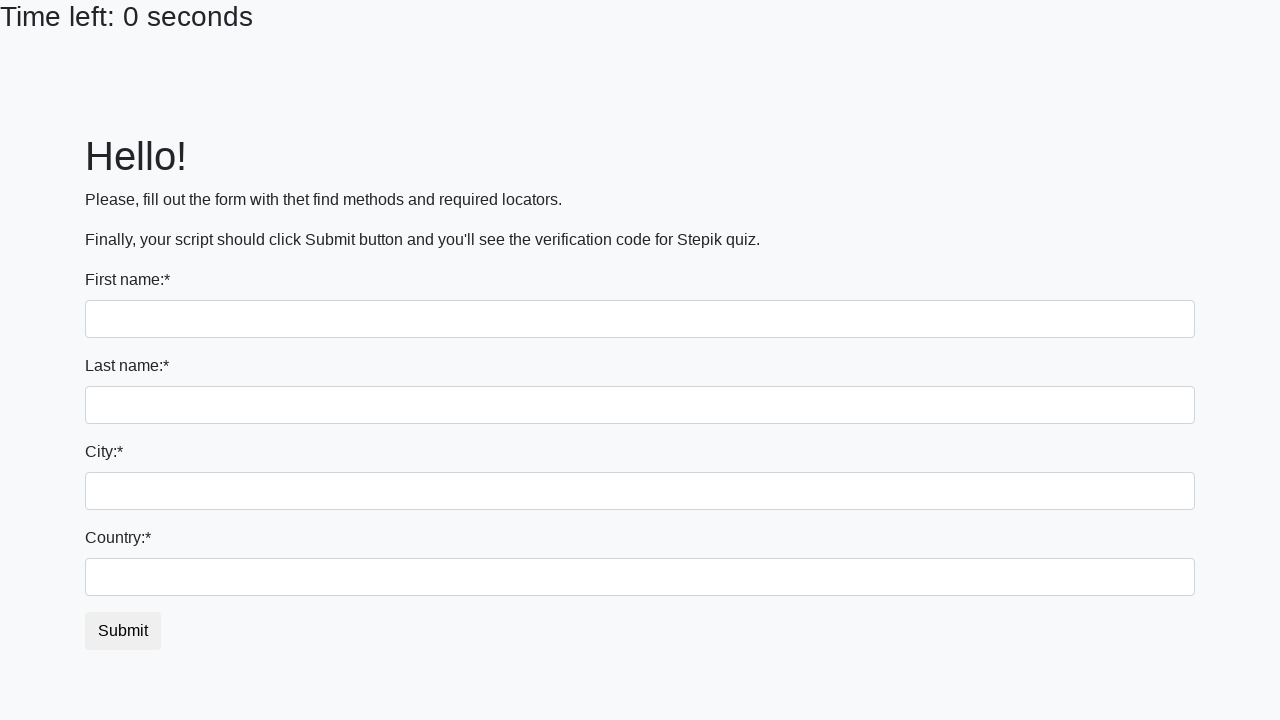